Tests multi-select dropdown functionality by selecting and deselecting options using different methods

Starting URL: http://omayo.blogspot.com

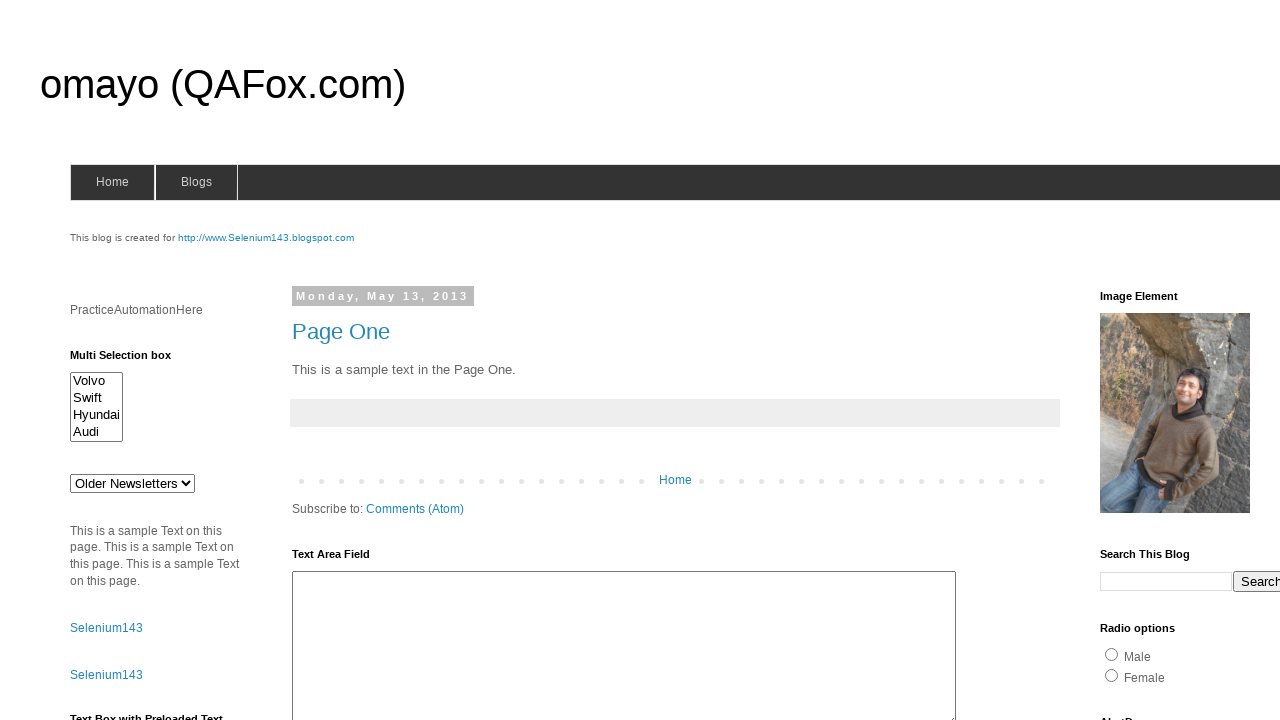

Located multi-select dropdown element with id 'multiselect1'
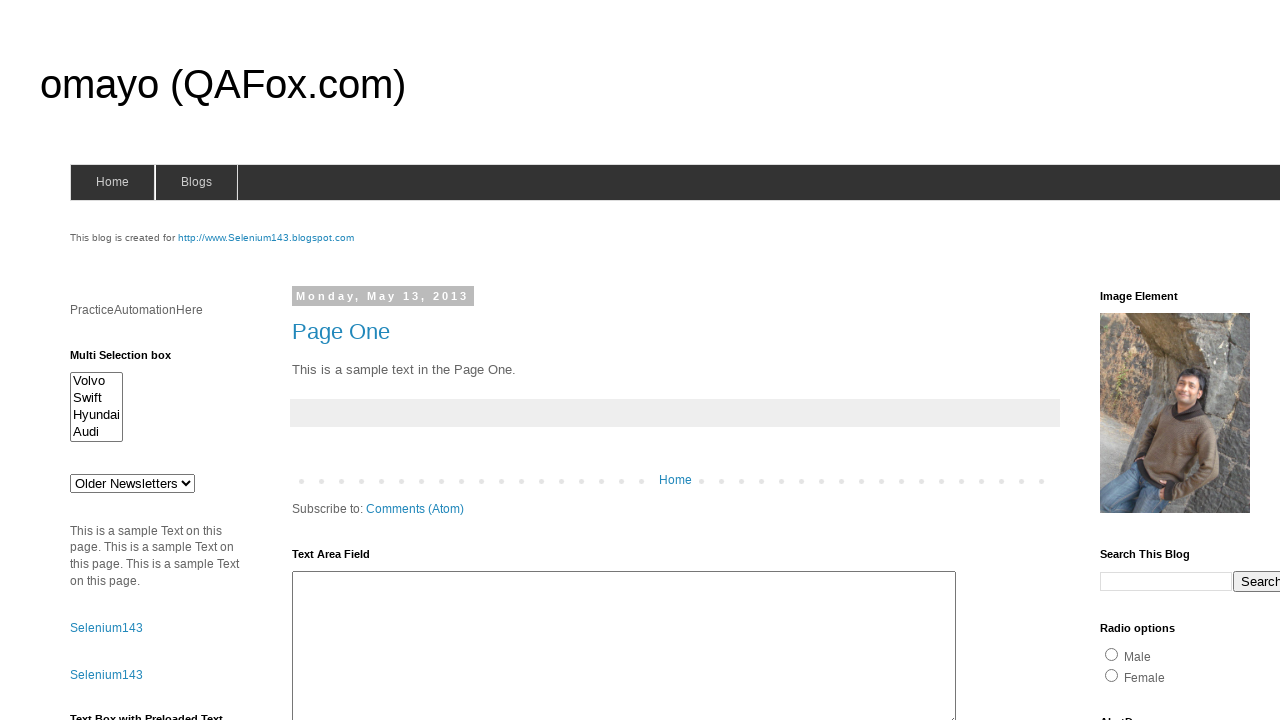

Selected option at index 1 (Swift) from multi-select dropdown on #multiselect1
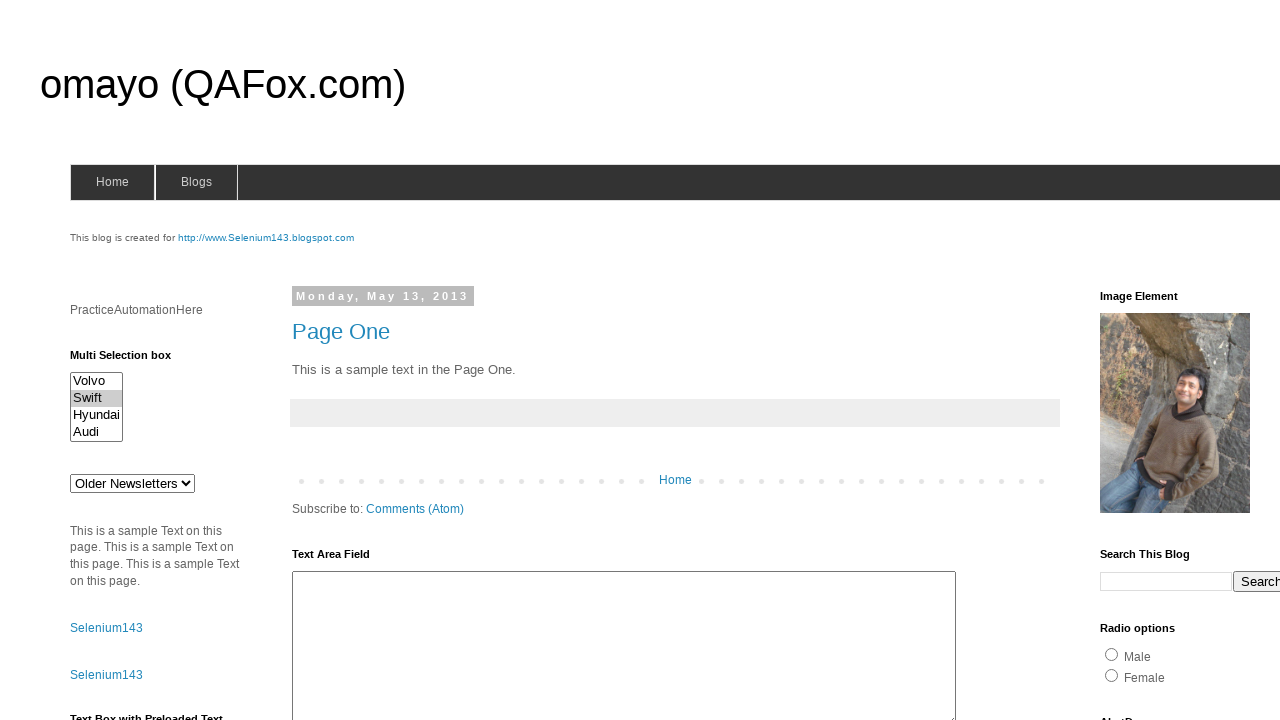

Selected 'Audi' option by visible text from multi-select dropdown on #multiselect1
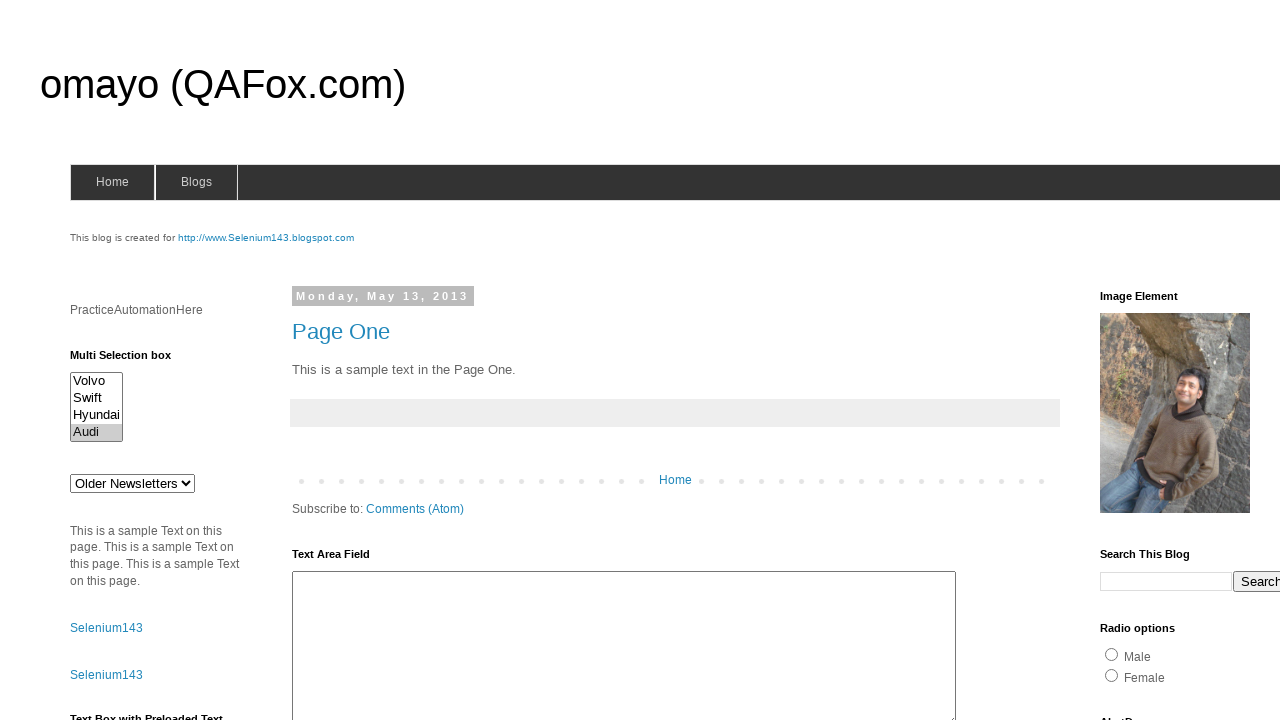

Deselected option at index 1 (Swift) from multi-select dropdown
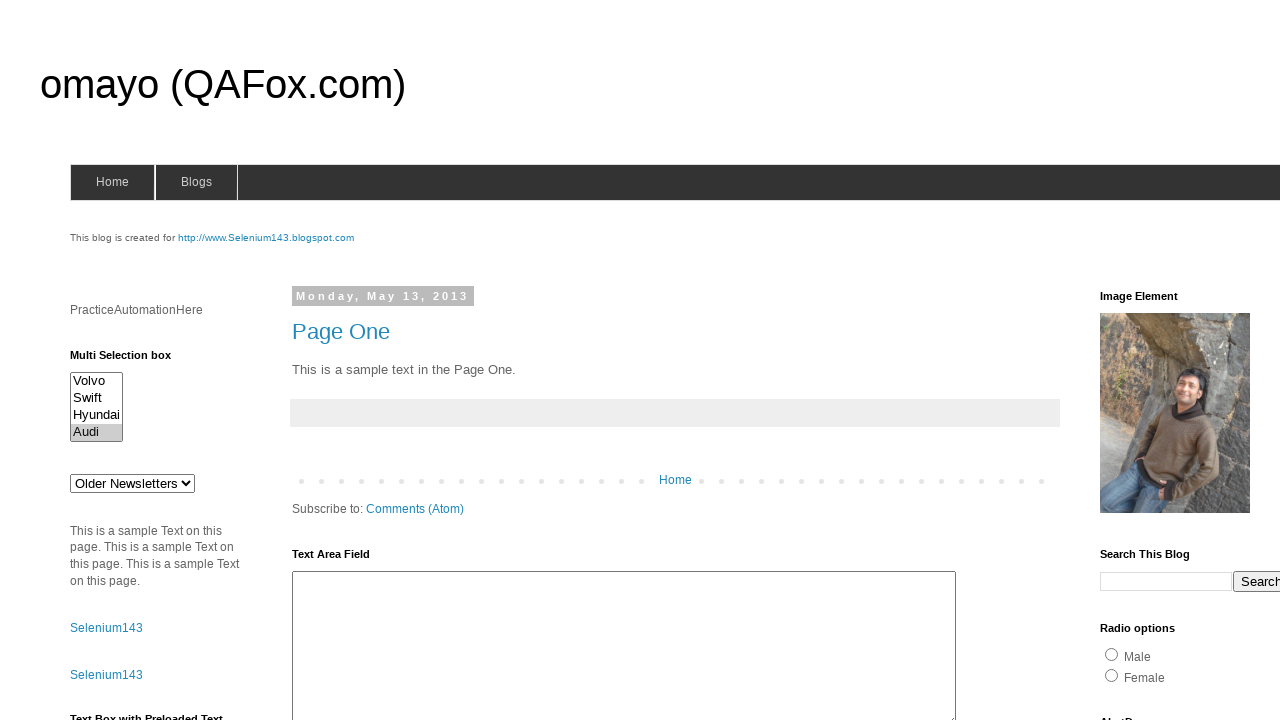

Deselected 'Audi' option from multi-select dropdown
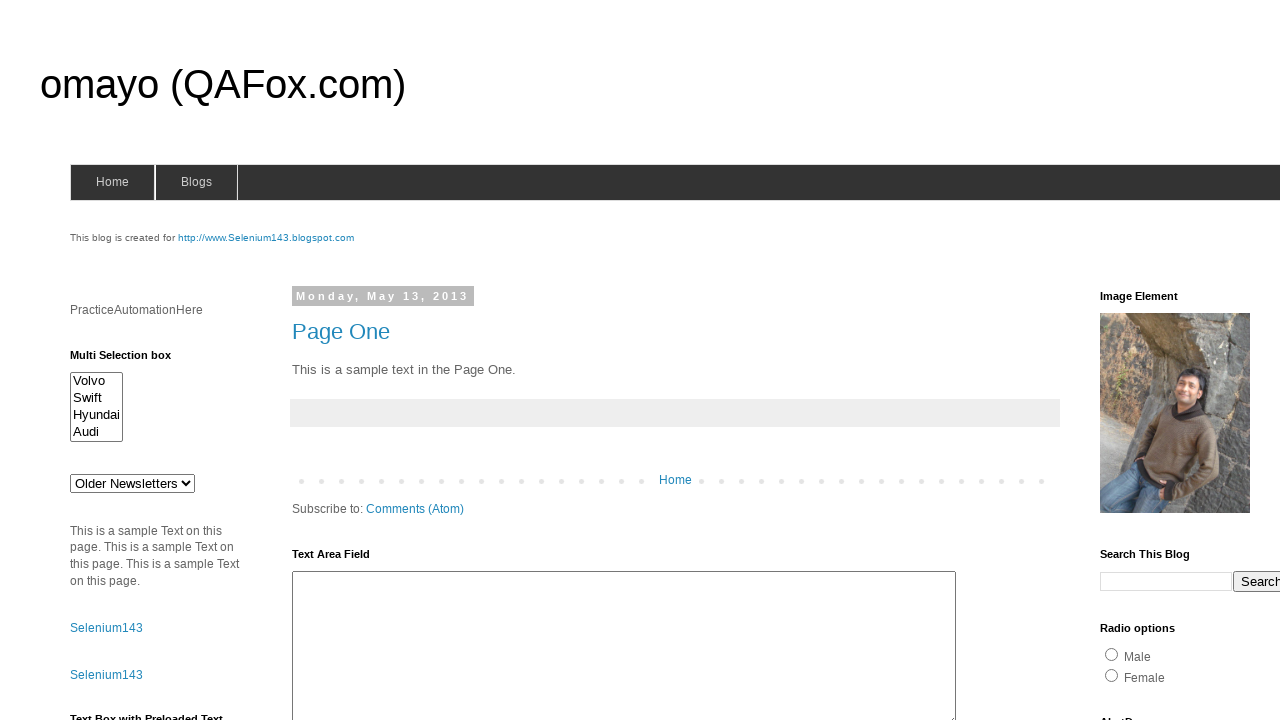

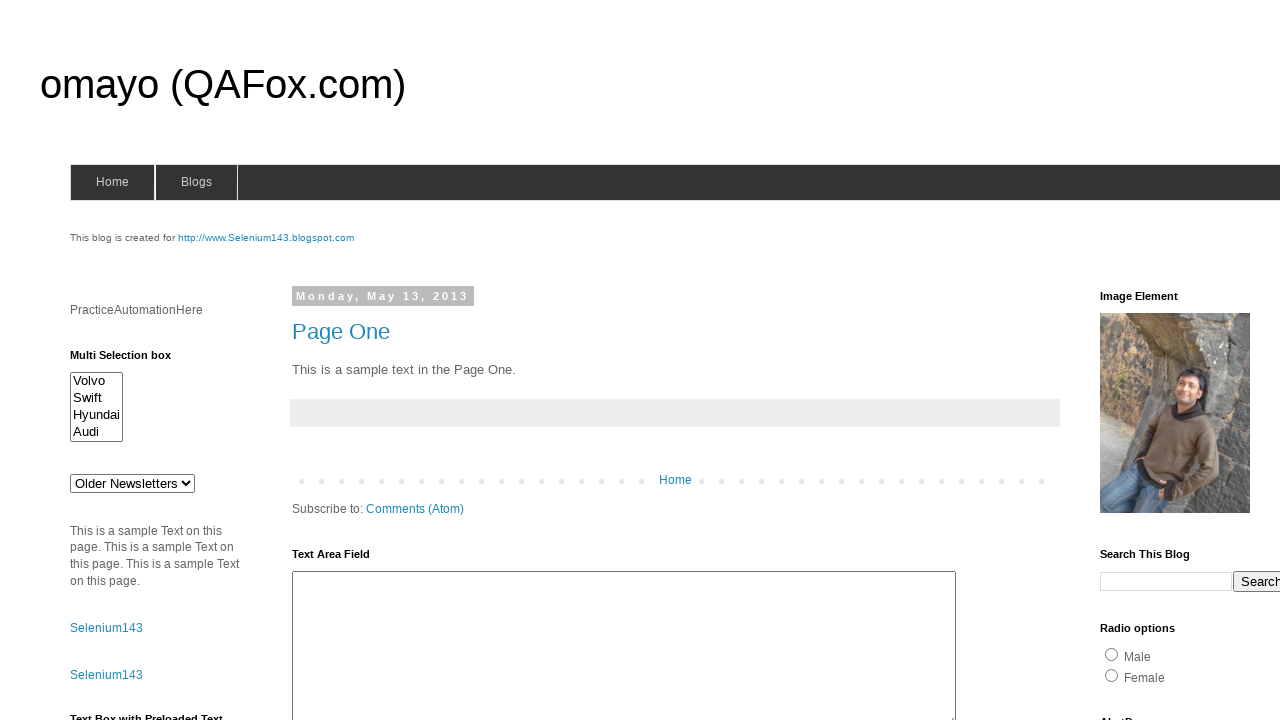